Tests checking all day checkboxes in a loop

Starting URL: https://testautomationpractice.blogspot.com/

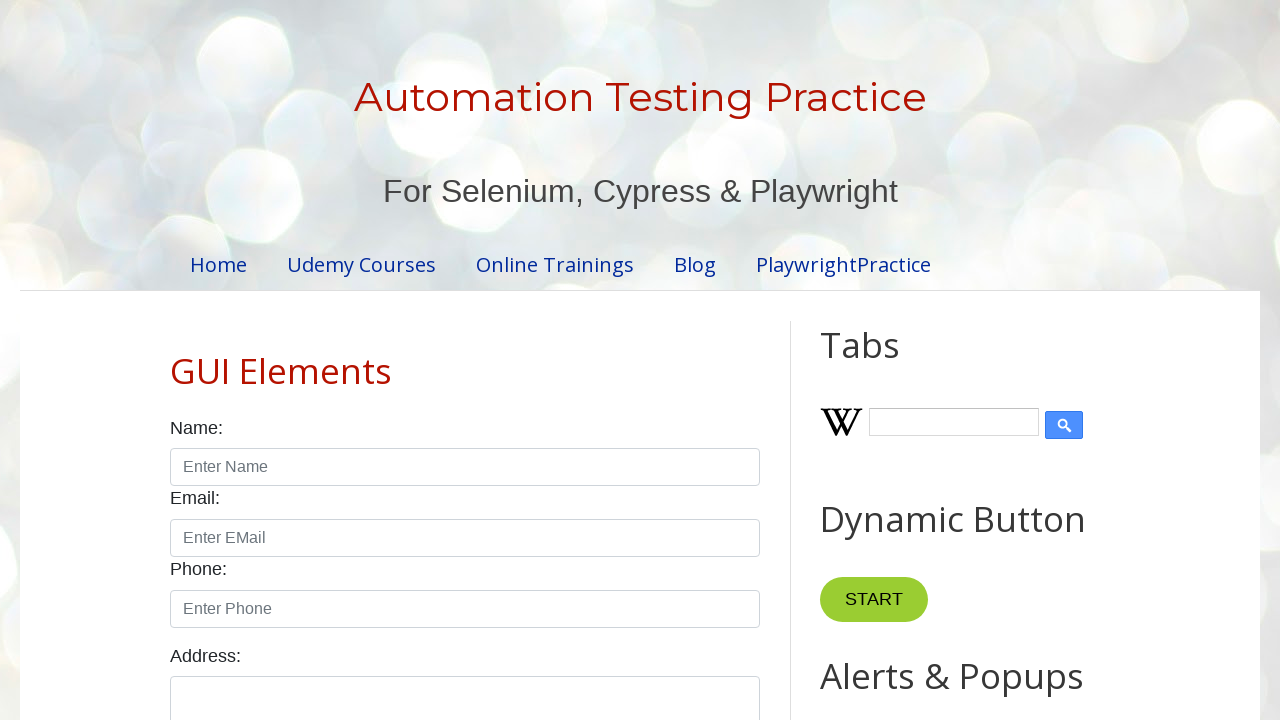

Located all day checkboxes
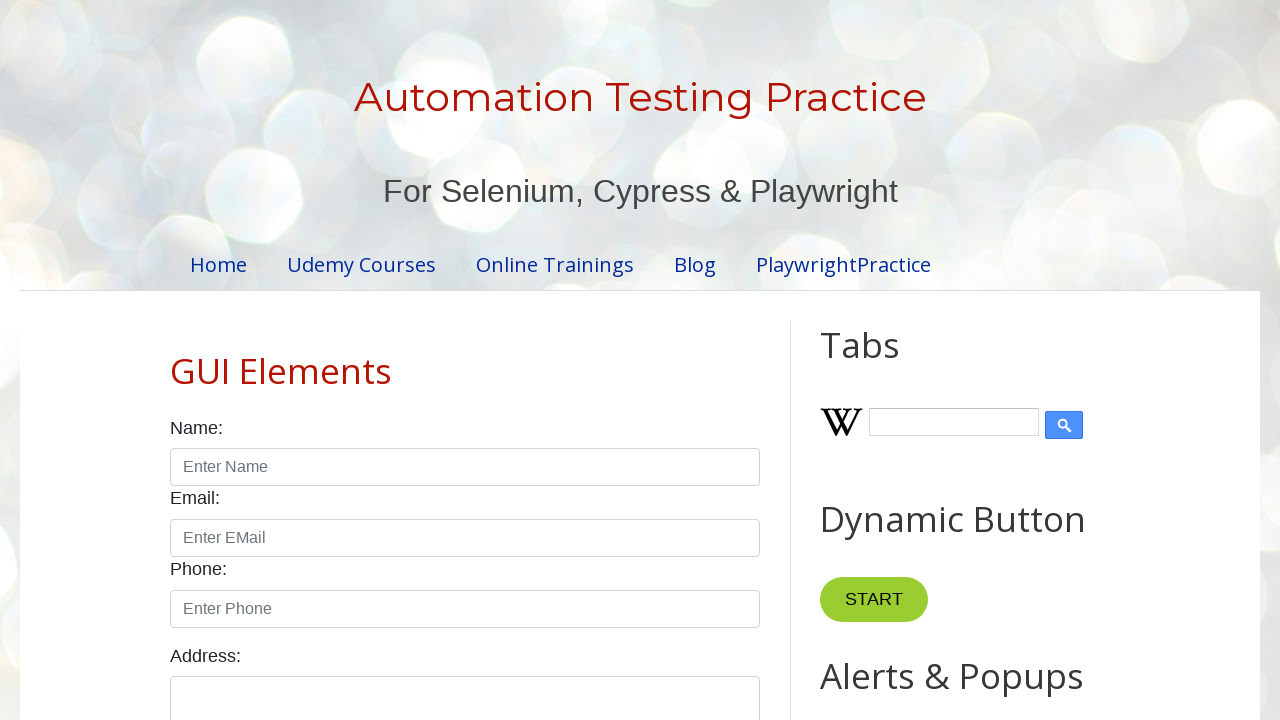

Found 7 day checkboxes
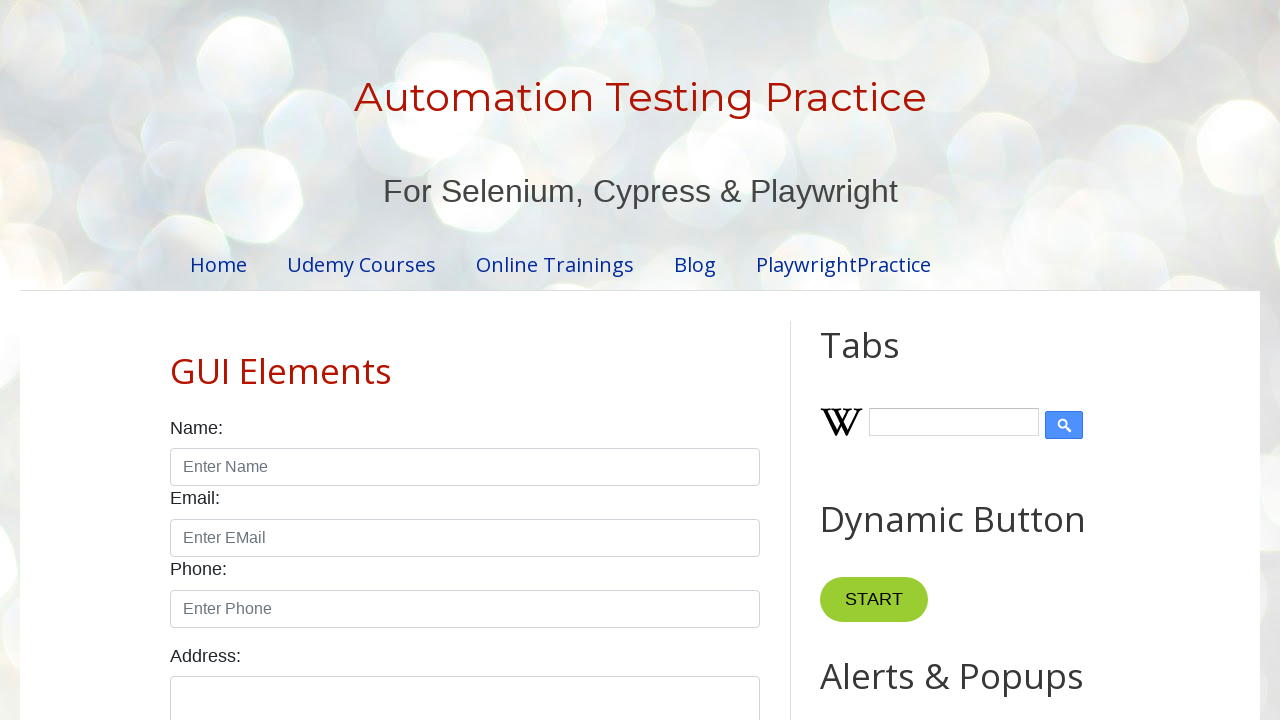

Checked day checkbox 1 of 7 at (176, 360) on xpath=//label[text()='Days:']//..//input[@type='checkbox'] >> nth=0
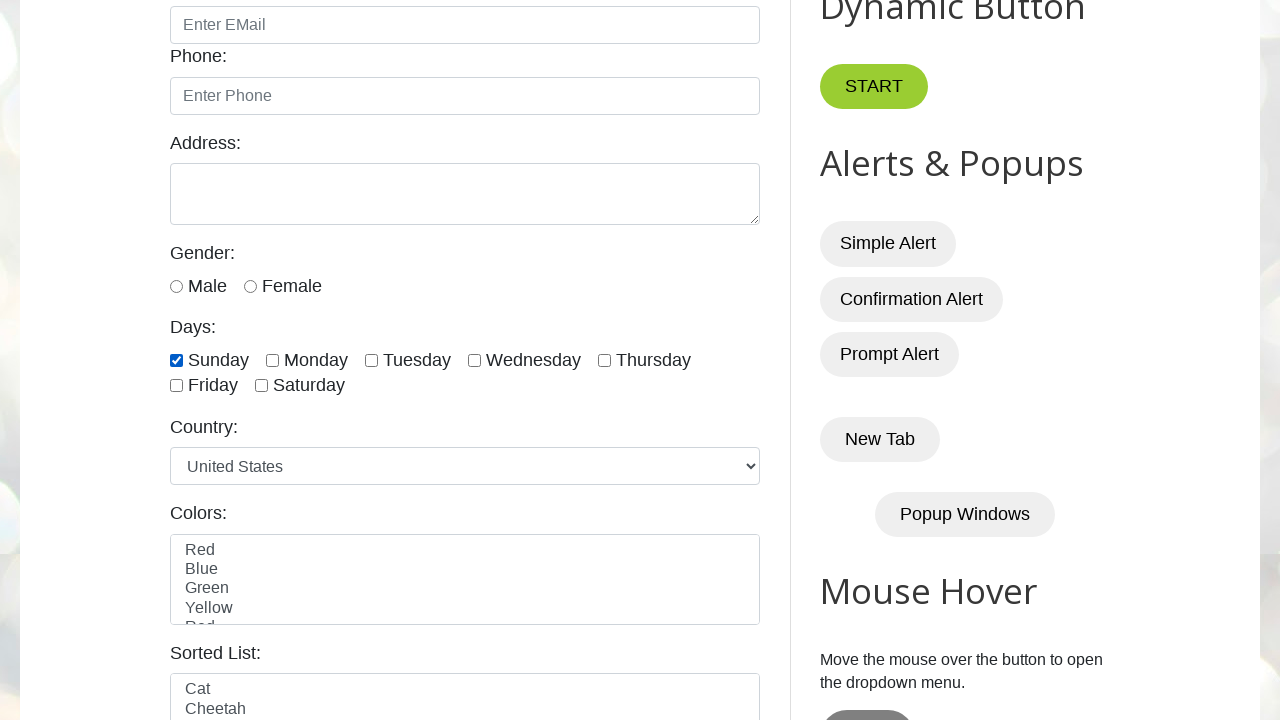

Verified day checkbox 1 of 7 is checked
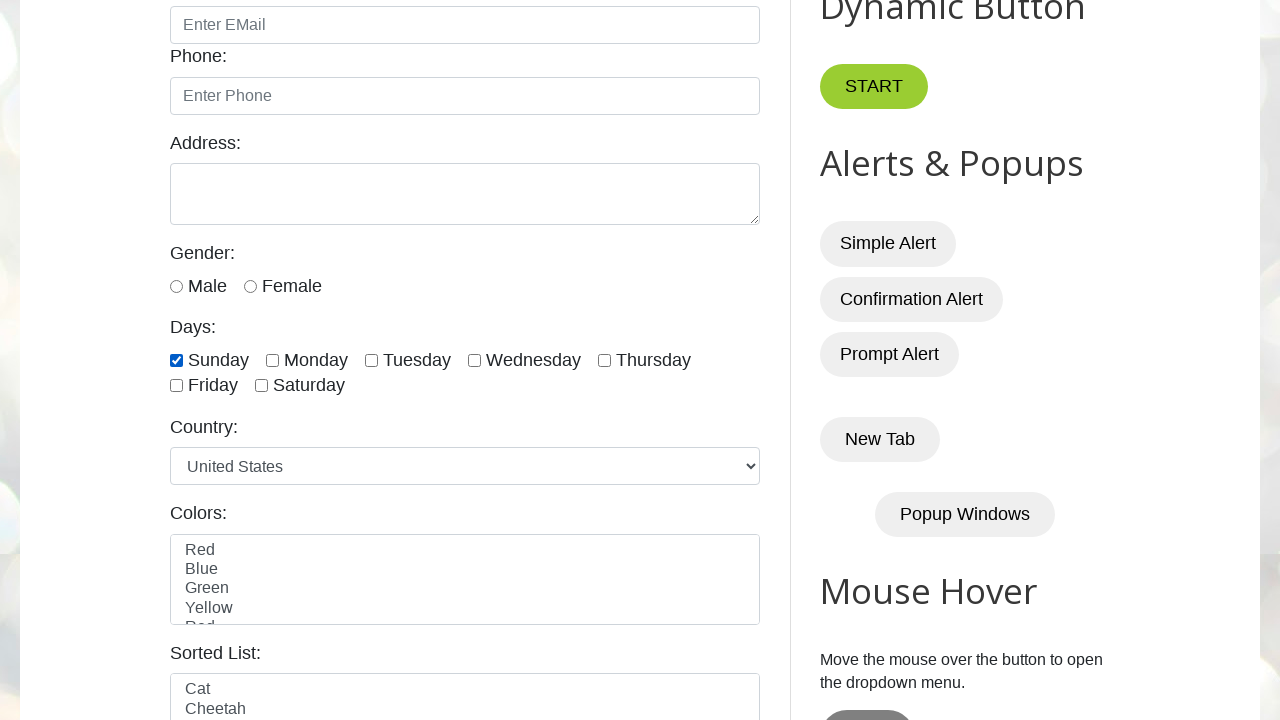

Checked day checkbox 2 of 7 at (272, 360) on xpath=//label[text()='Days:']//..//input[@type='checkbox'] >> nth=1
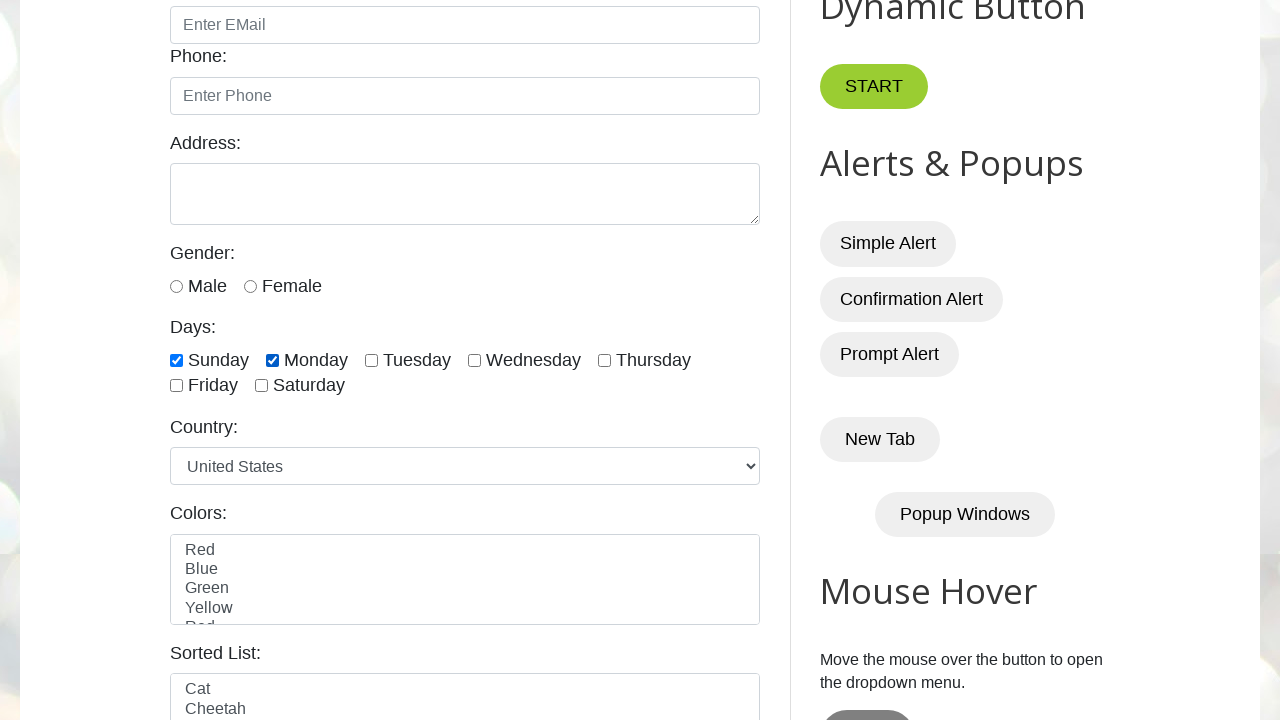

Verified day checkbox 2 of 7 is checked
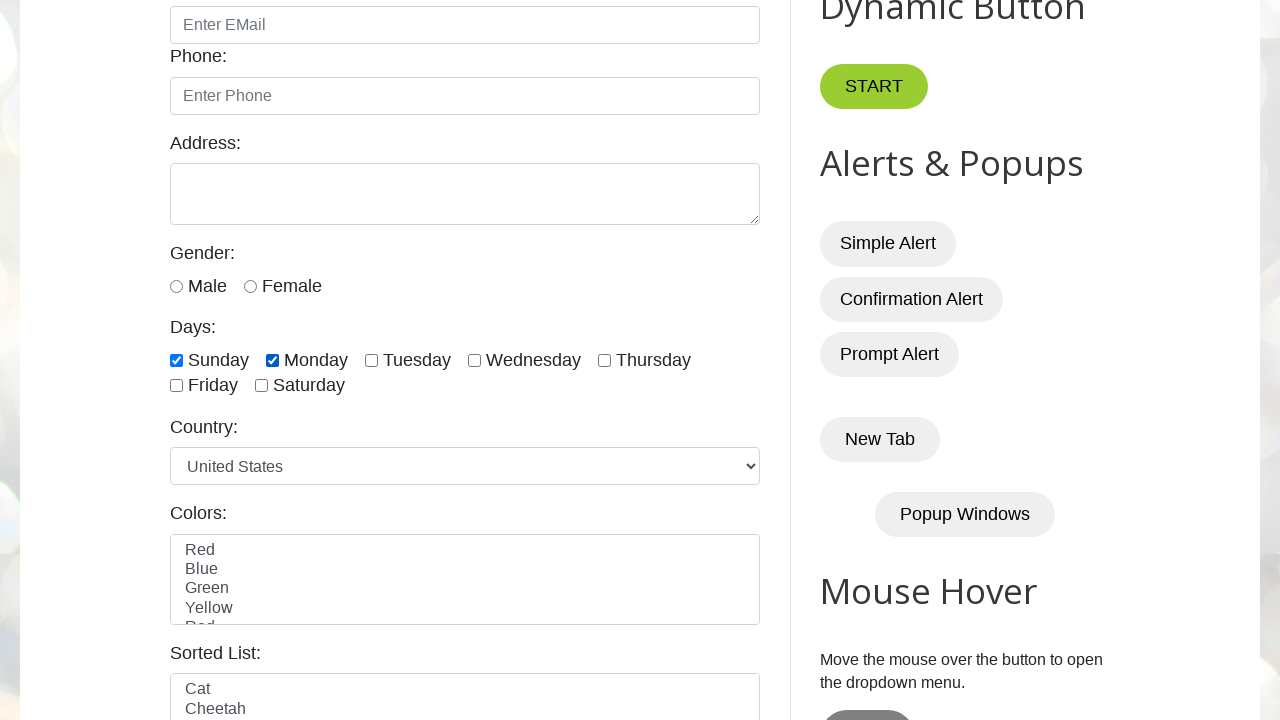

Checked day checkbox 3 of 7 at (372, 360) on xpath=//label[text()='Days:']//..//input[@type='checkbox'] >> nth=2
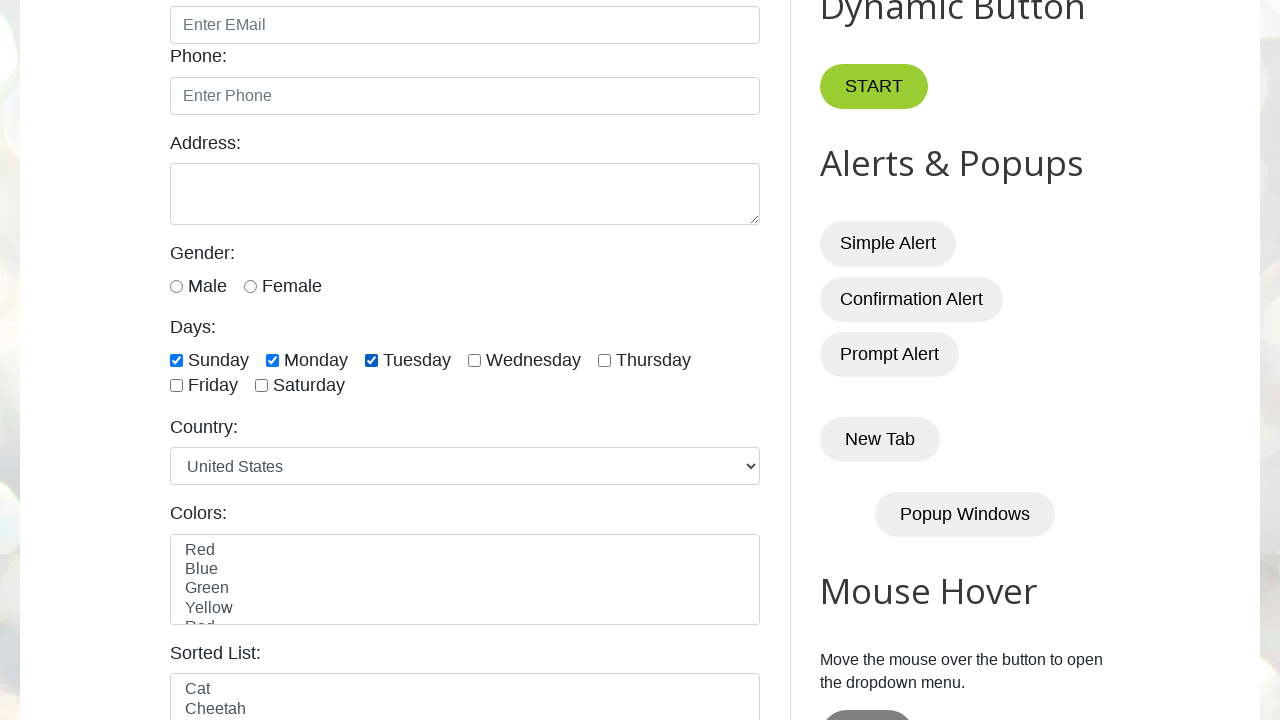

Verified day checkbox 3 of 7 is checked
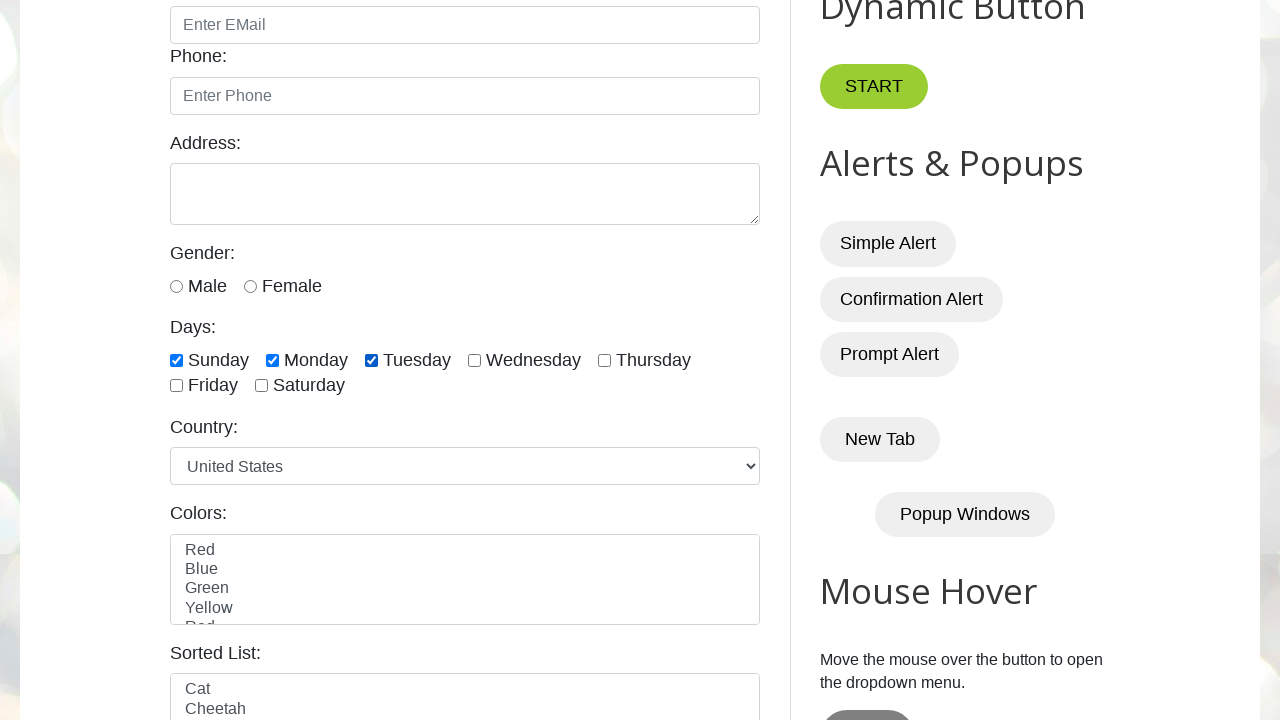

Checked day checkbox 4 of 7 at (474, 360) on xpath=//label[text()='Days:']//..//input[@type='checkbox'] >> nth=3
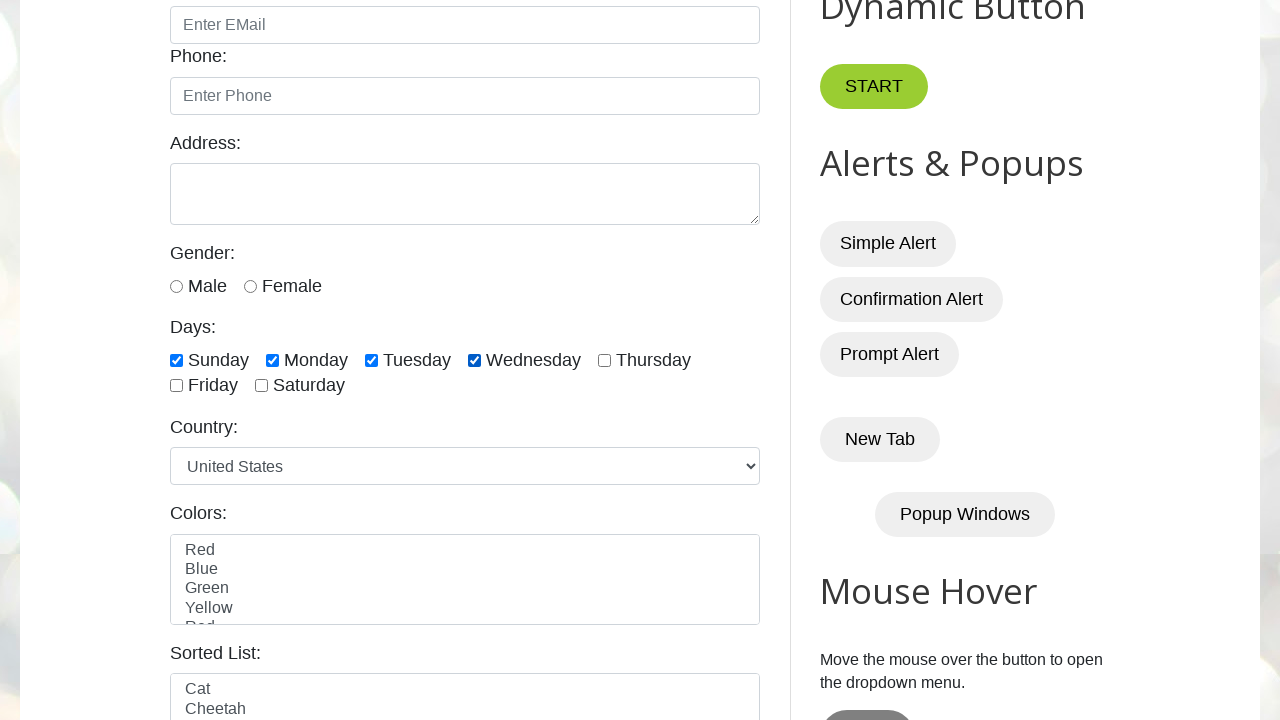

Verified day checkbox 4 of 7 is checked
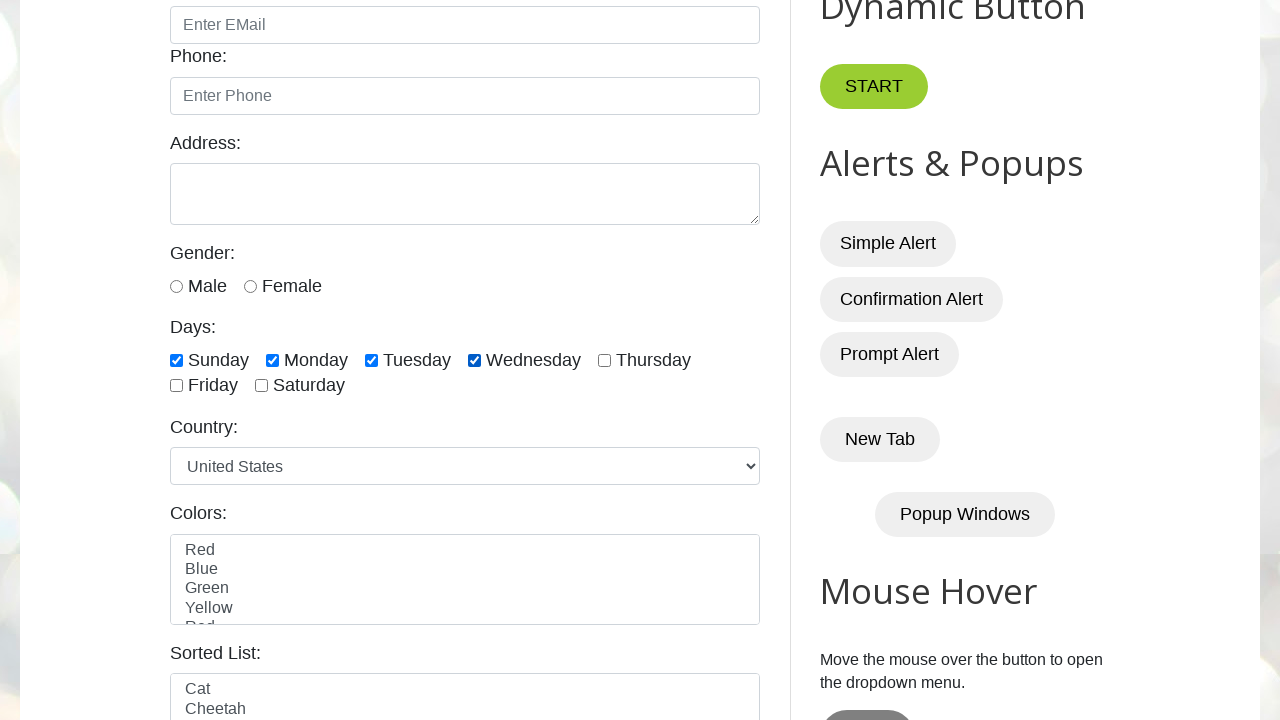

Checked day checkbox 5 of 7 at (604, 360) on xpath=//label[text()='Days:']//..//input[@type='checkbox'] >> nth=4
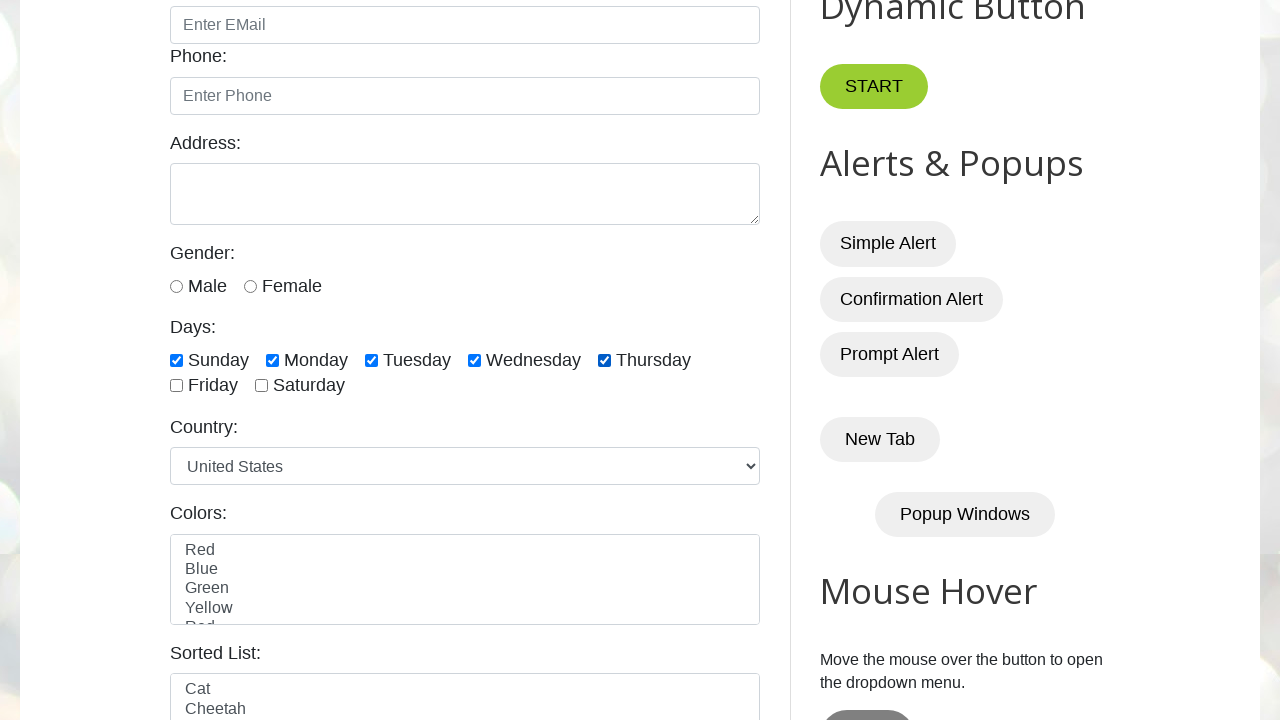

Verified day checkbox 5 of 7 is checked
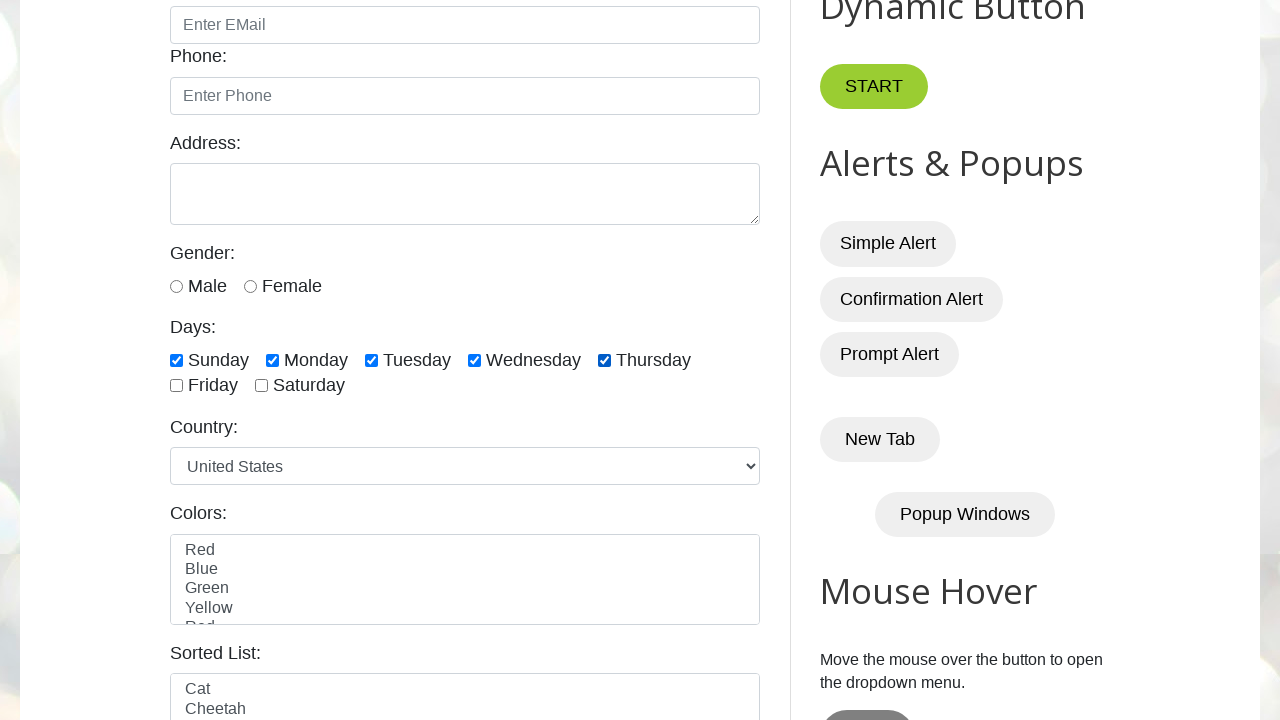

Checked day checkbox 6 of 7 at (176, 386) on xpath=//label[text()='Days:']//..//input[@type='checkbox'] >> nth=5
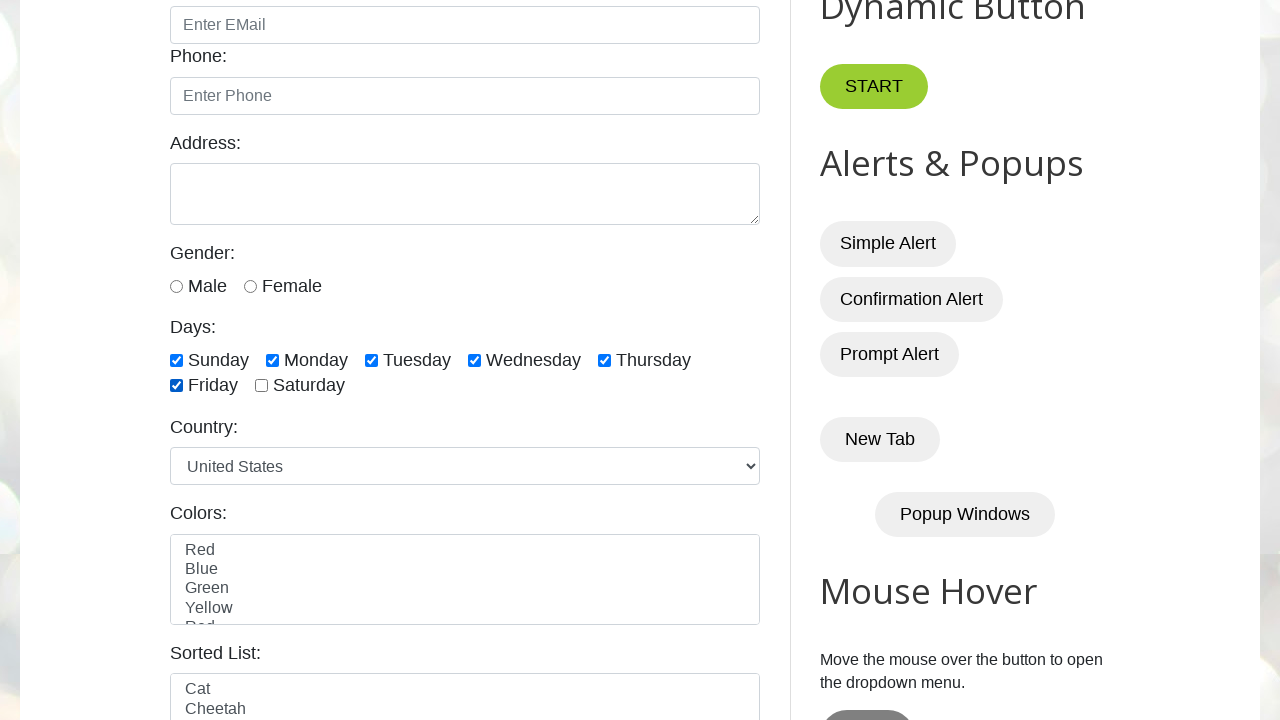

Verified day checkbox 6 of 7 is checked
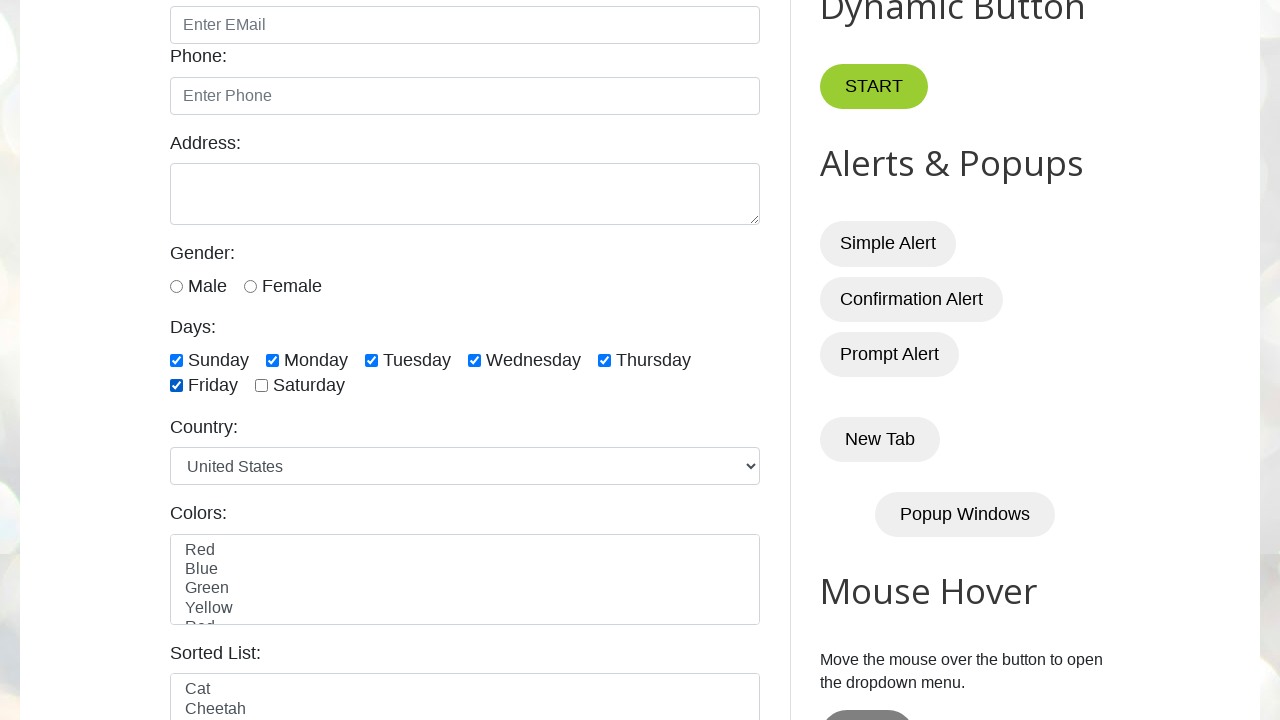

Checked day checkbox 7 of 7 at (262, 386) on xpath=//label[text()='Days:']//..//input[@type='checkbox'] >> nth=6
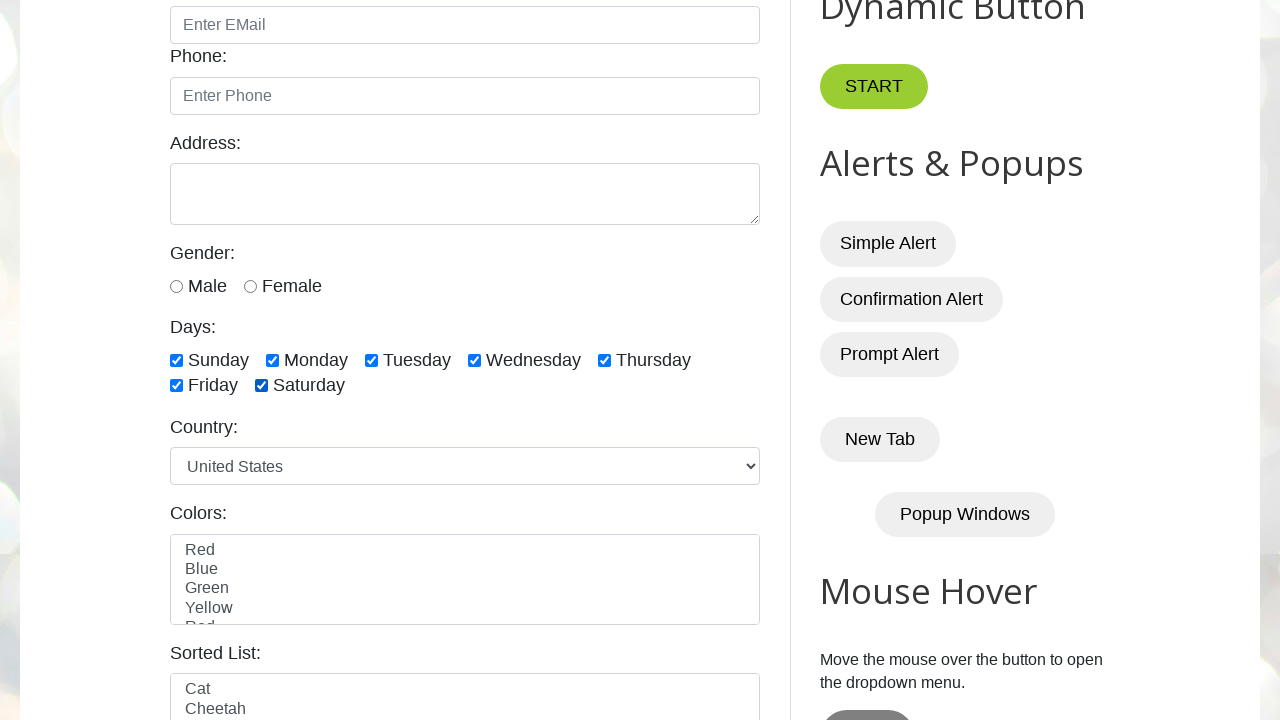

Verified day checkbox 7 of 7 is checked
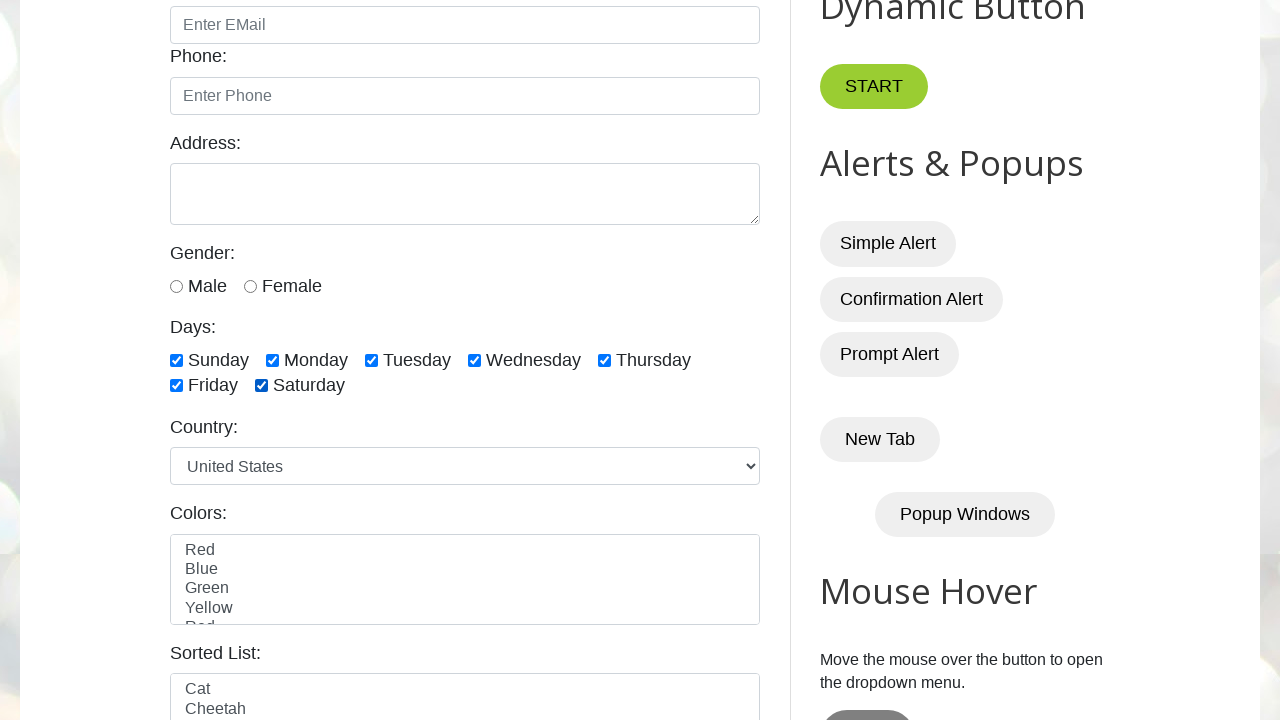

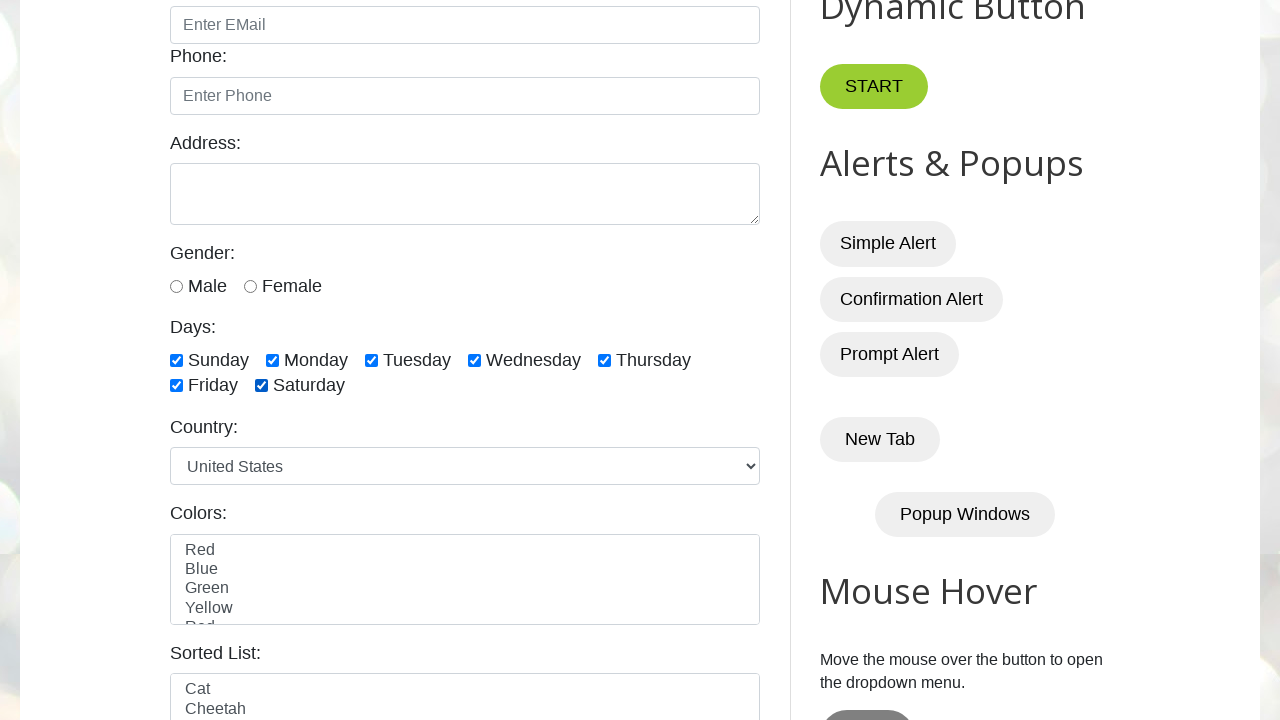